Tests click and hold functionality by selecting a block of consecutive numbers (1-4) using drag selection.

Starting URL: https://automationfc.github.io/jquery-selectable/

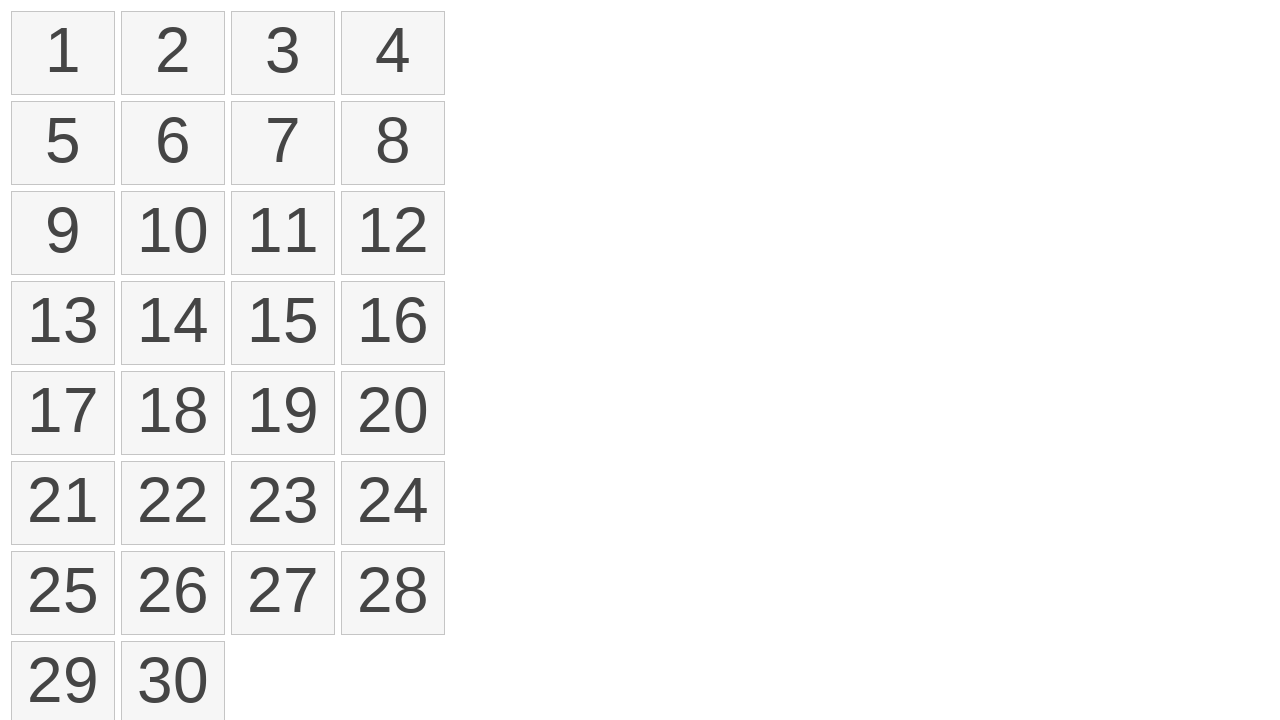

Located first item (number 1) in selectable list
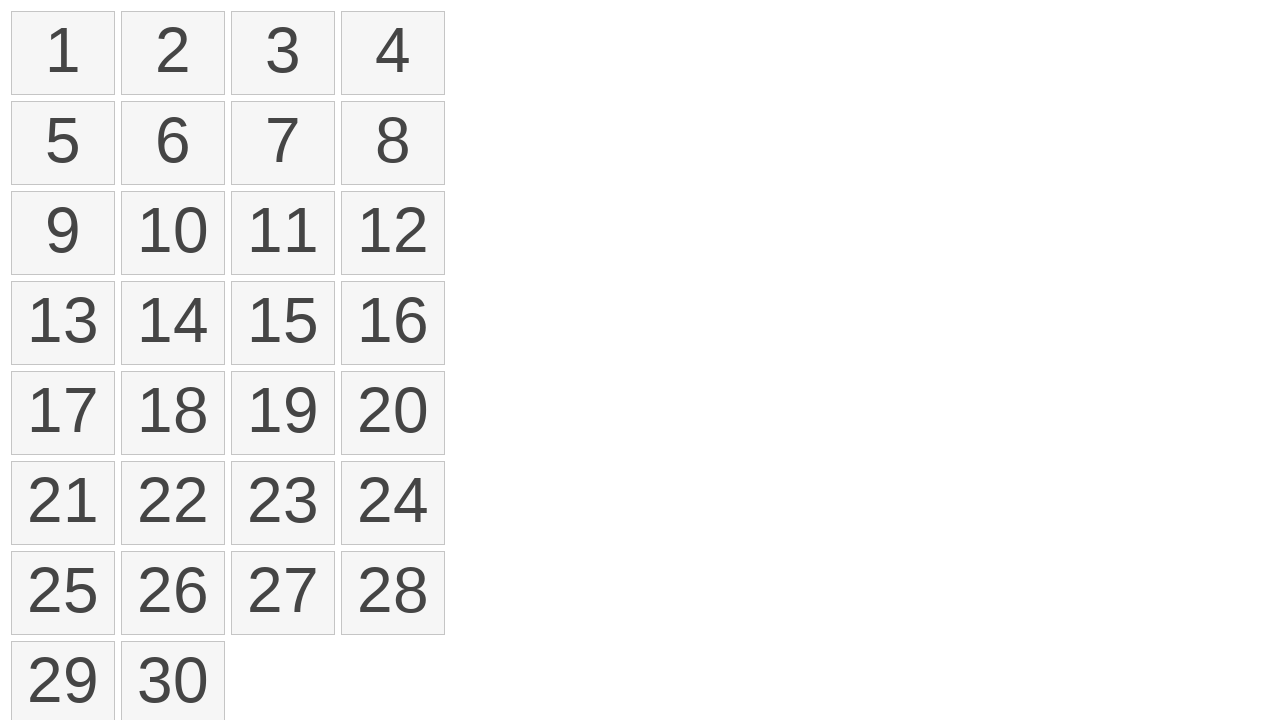

Located fourth item (number 4) in selectable list
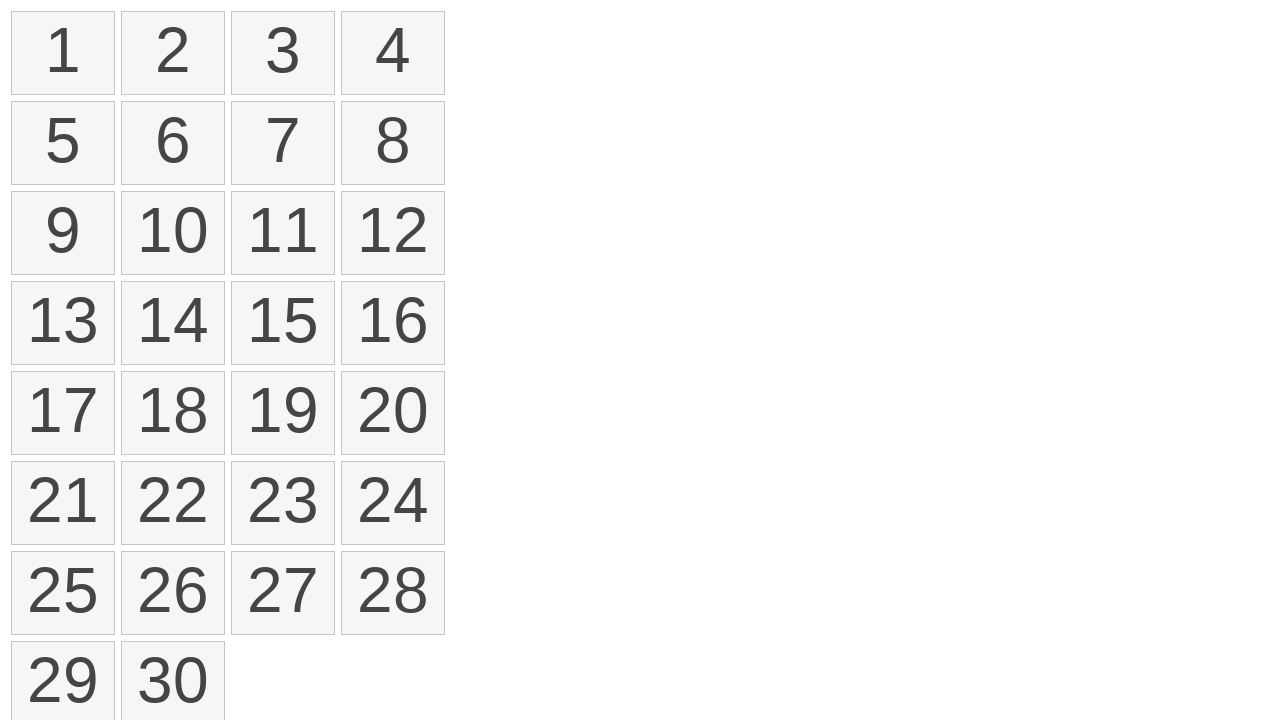

Retrieved bounding box coordinates for first item
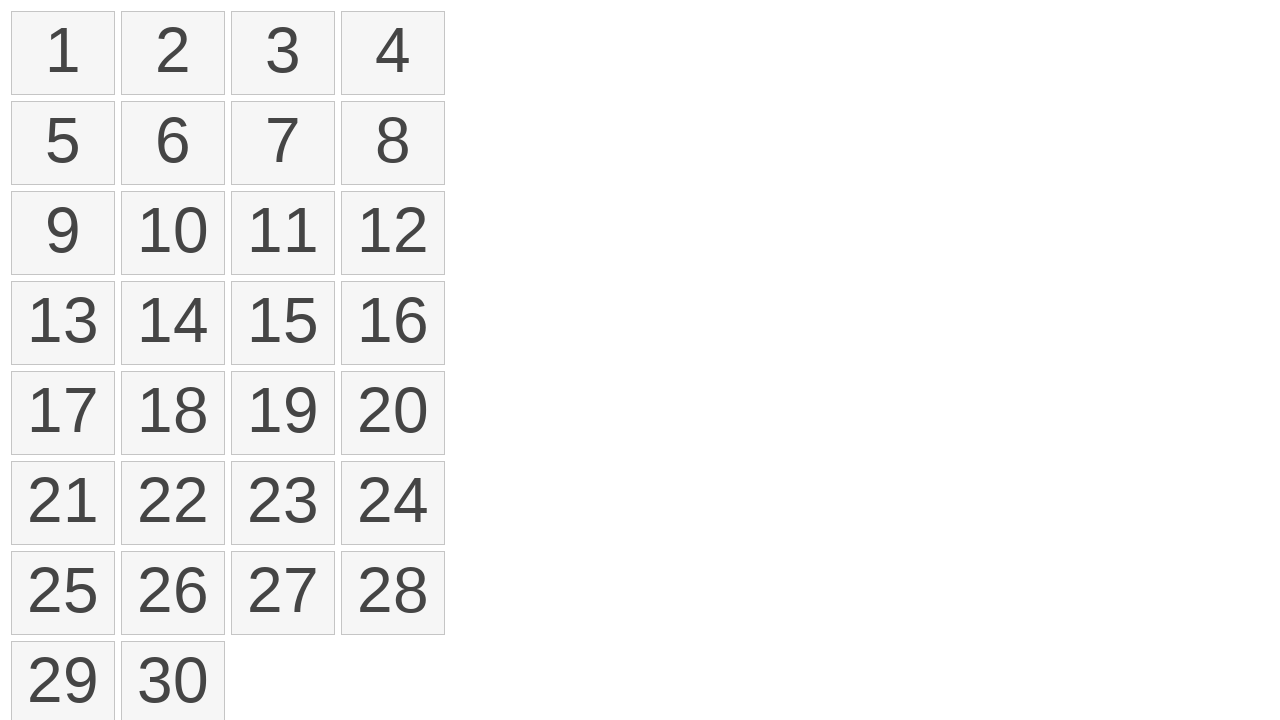

Retrieved bounding box coordinates for fourth item
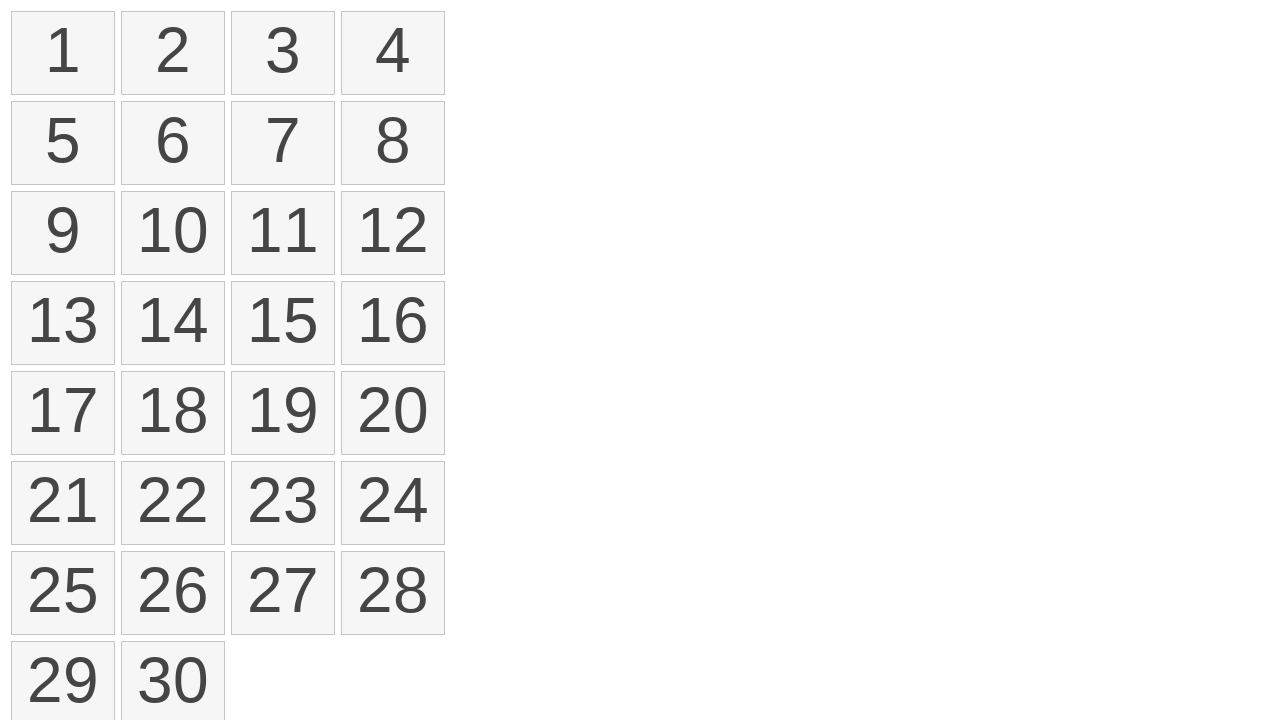

Moved mouse to center of first item (number 1) at (63, 53)
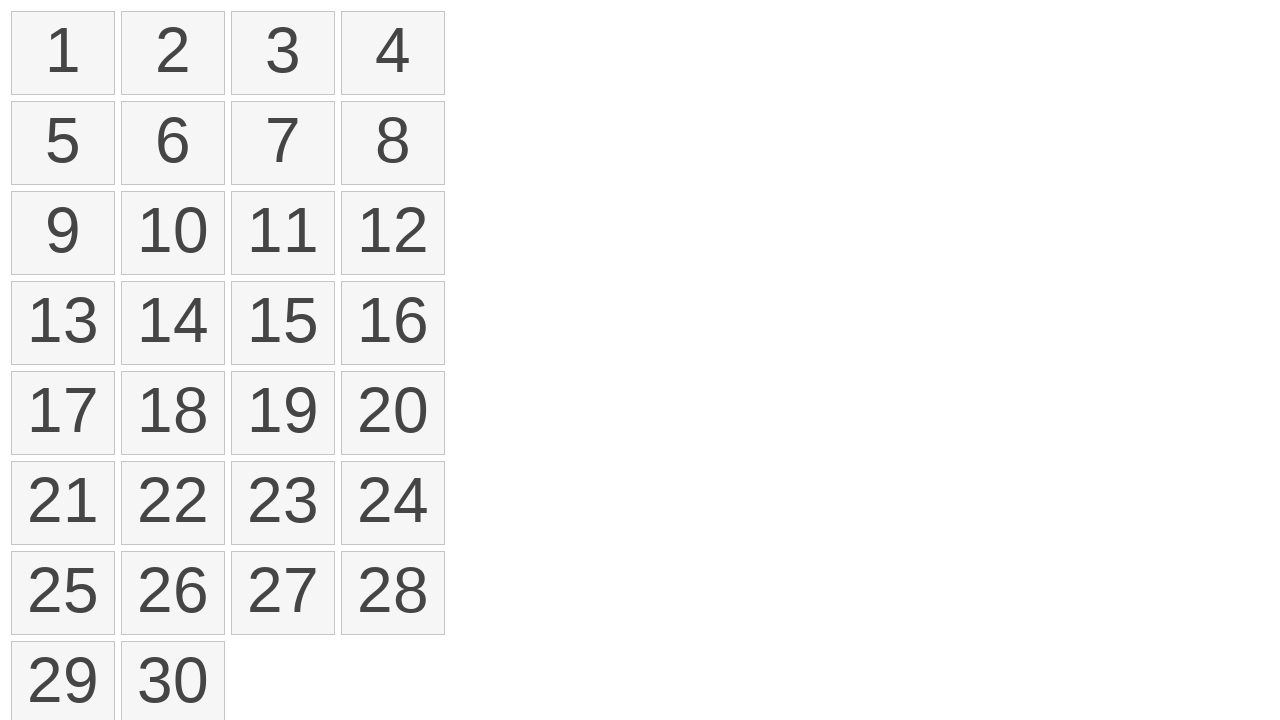

Pressed and held mouse button down on first item at (63, 53)
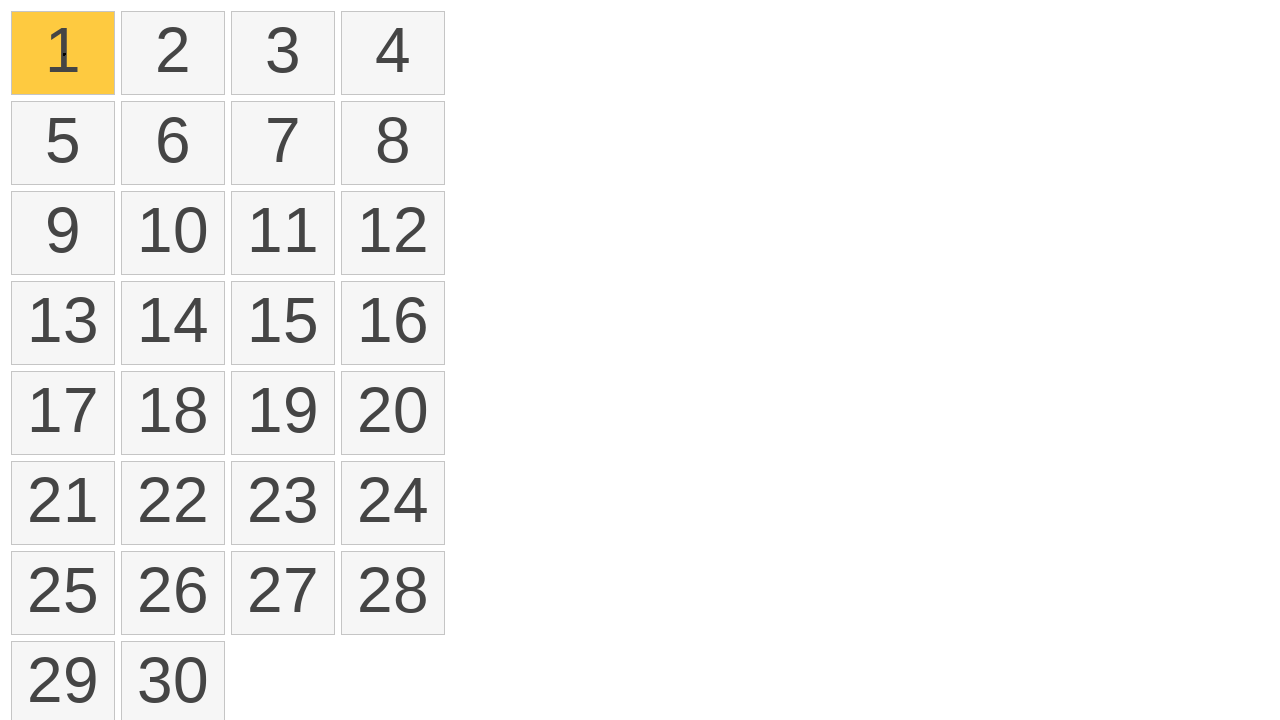

Dragged mouse to center of fourth item (number 4) while holding button at (393, 53)
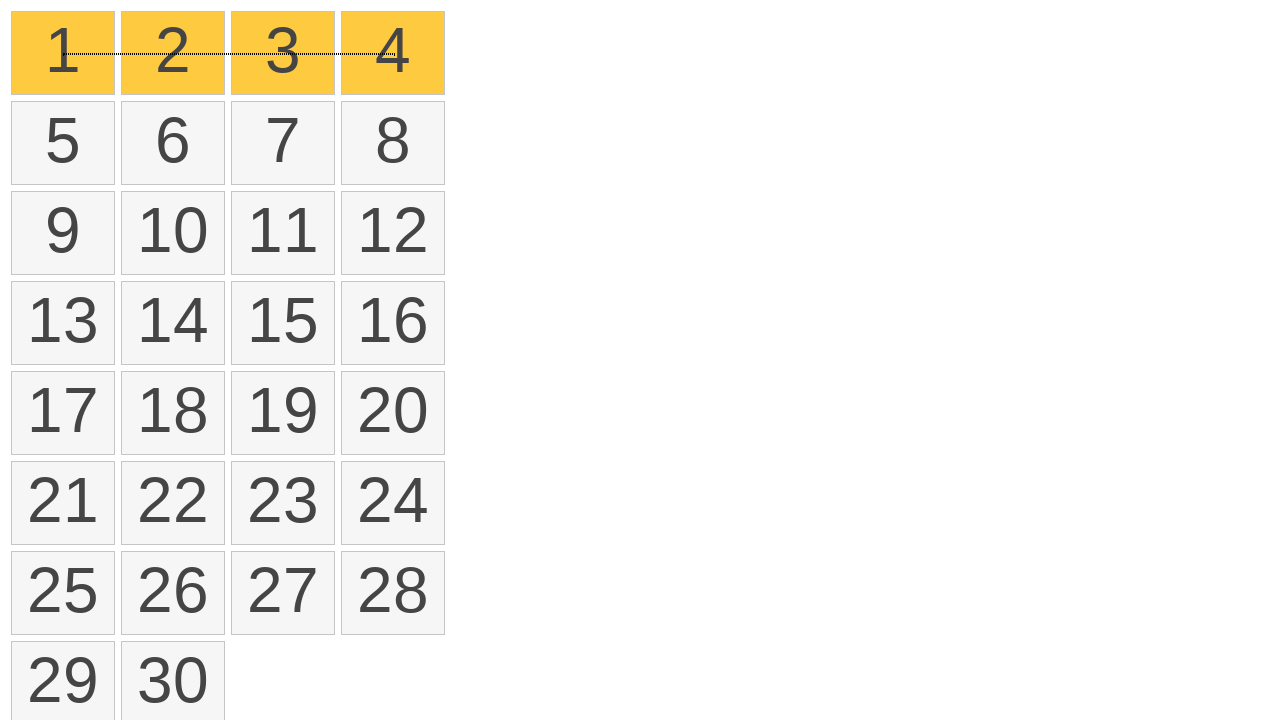

Released mouse button to complete drag selection of items 1-4 at (393, 53)
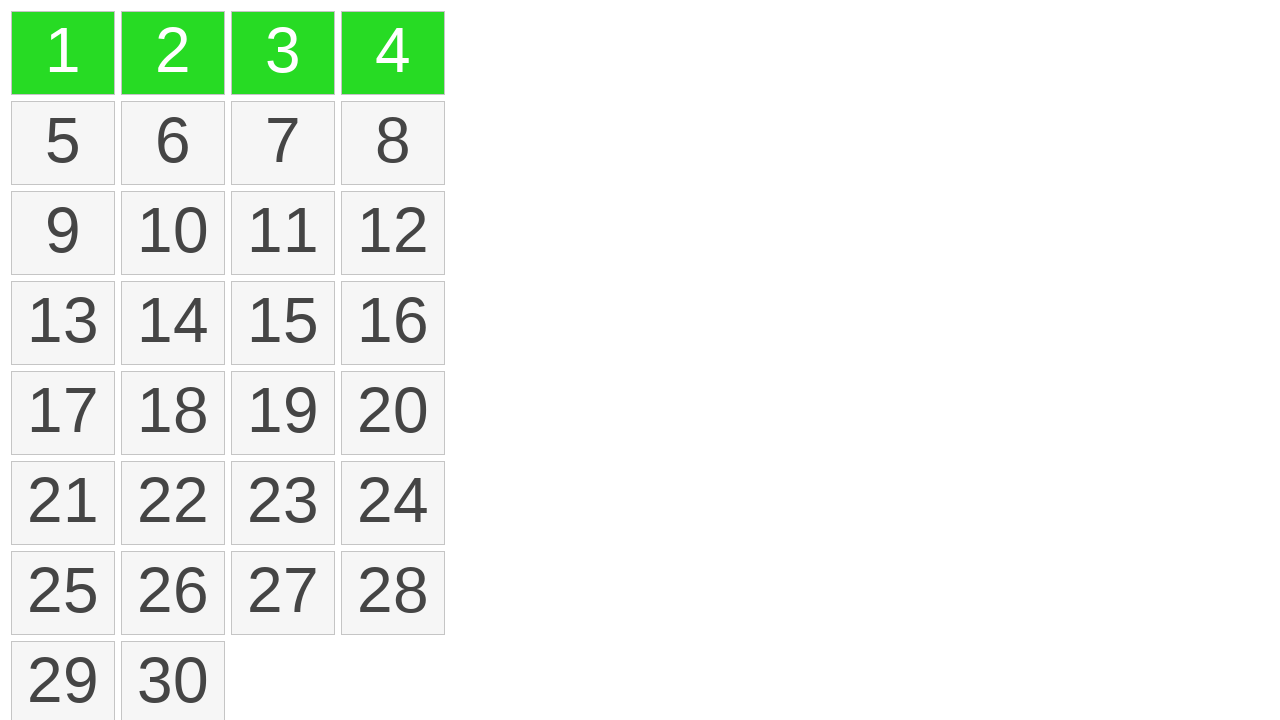

Counted selected items: 4 items have ui-selected class
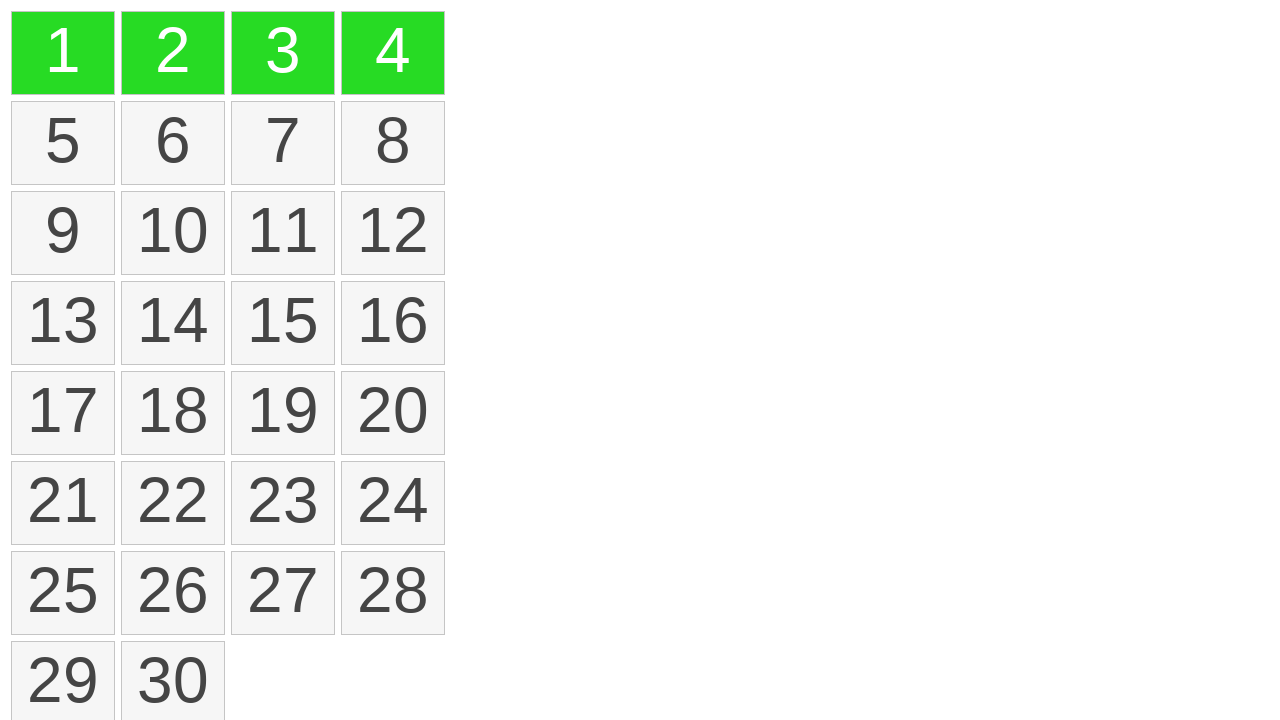

Assertion passed: exactly 4 items are selected
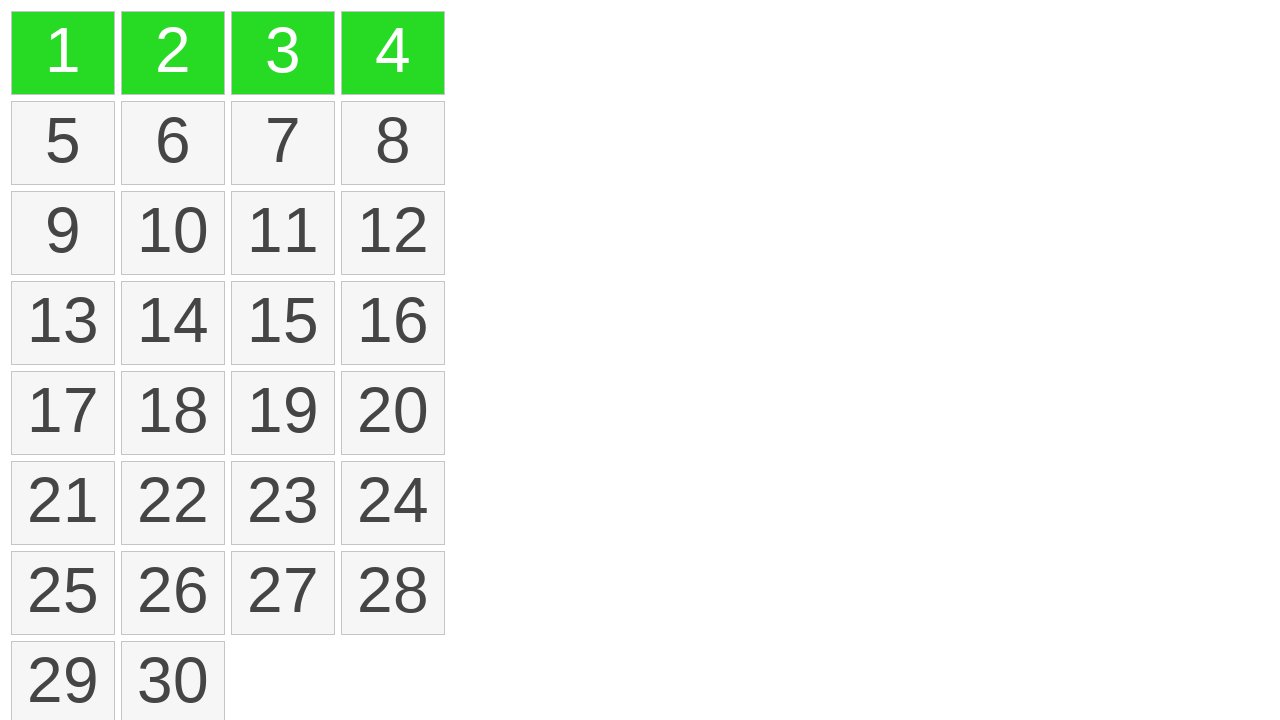

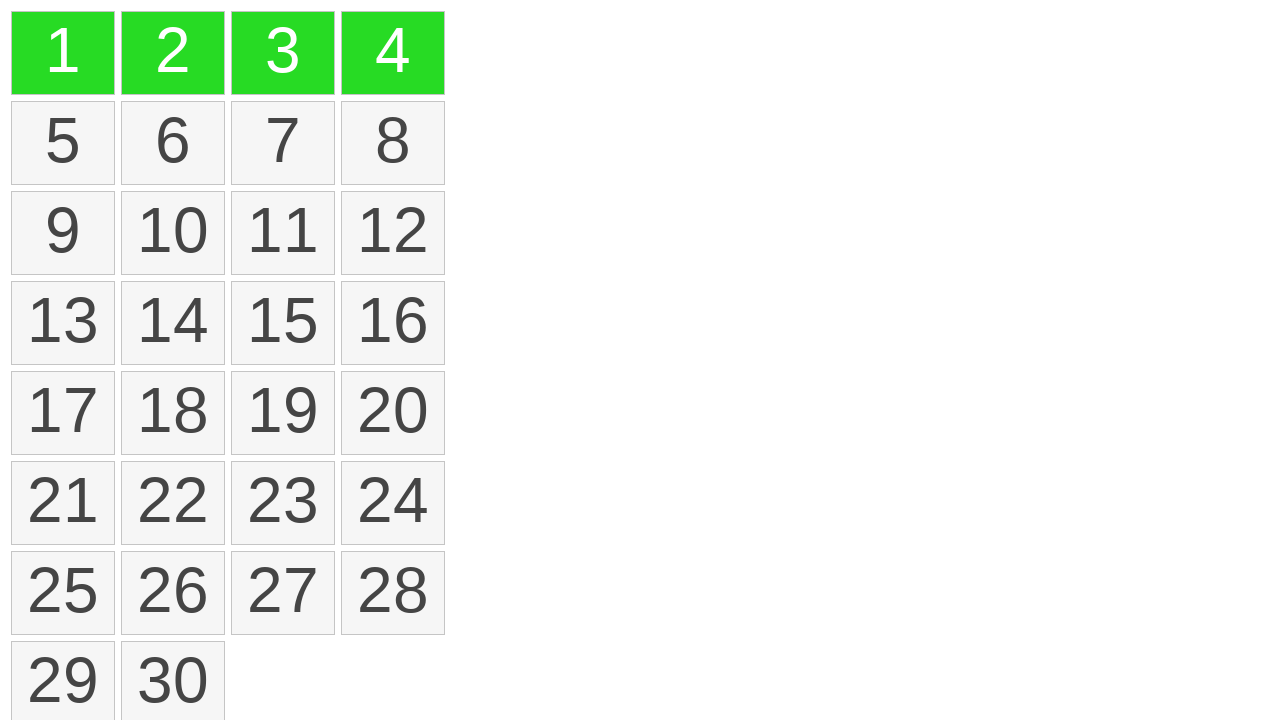